Tests a registration form by filling in first name, last name, and email fields, then submitting and verifying the success message

Starting URL: http://suninjuly.github.io/registration1.html

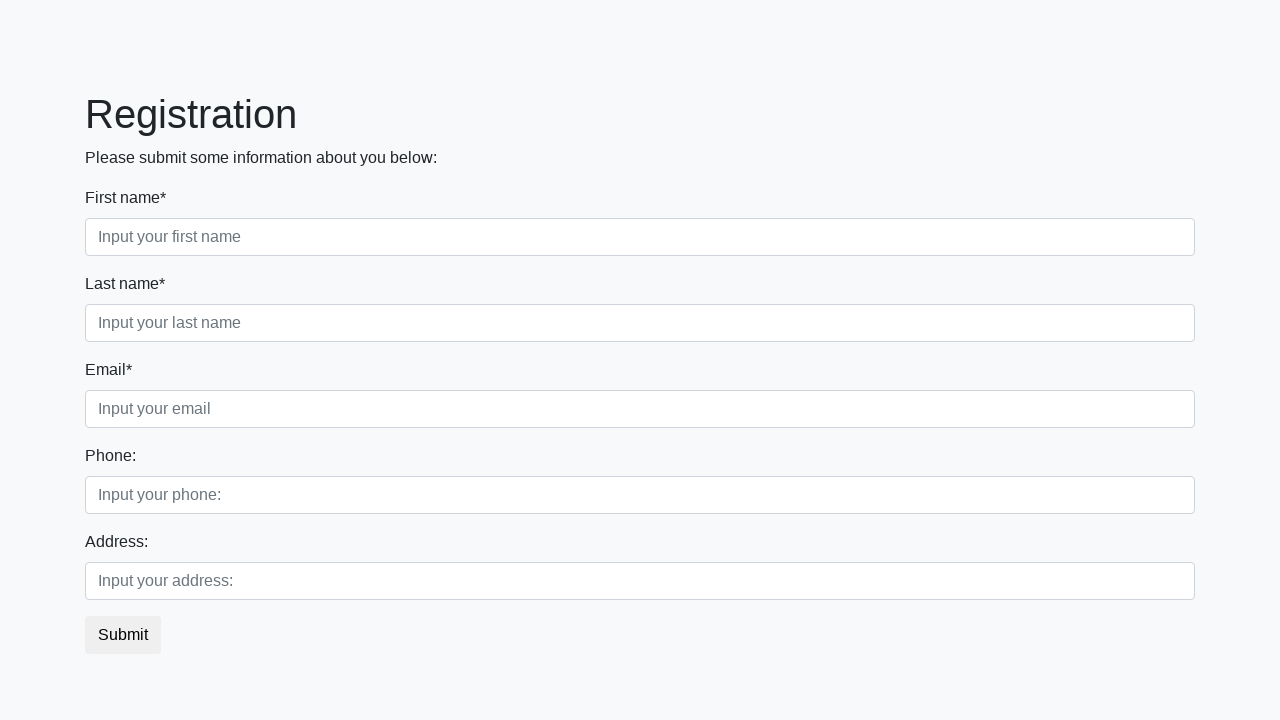

Filled first name field with 'Marina' on .first
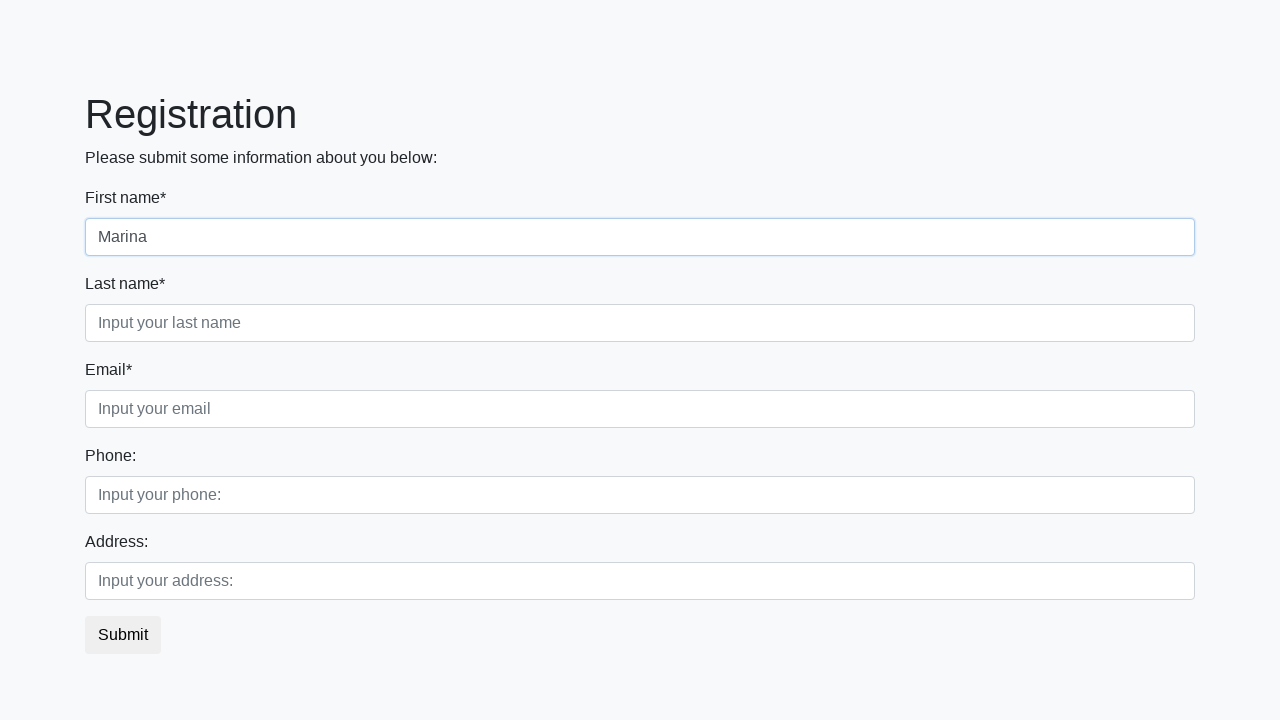

Filled last name field with 'Ivanova' on .second
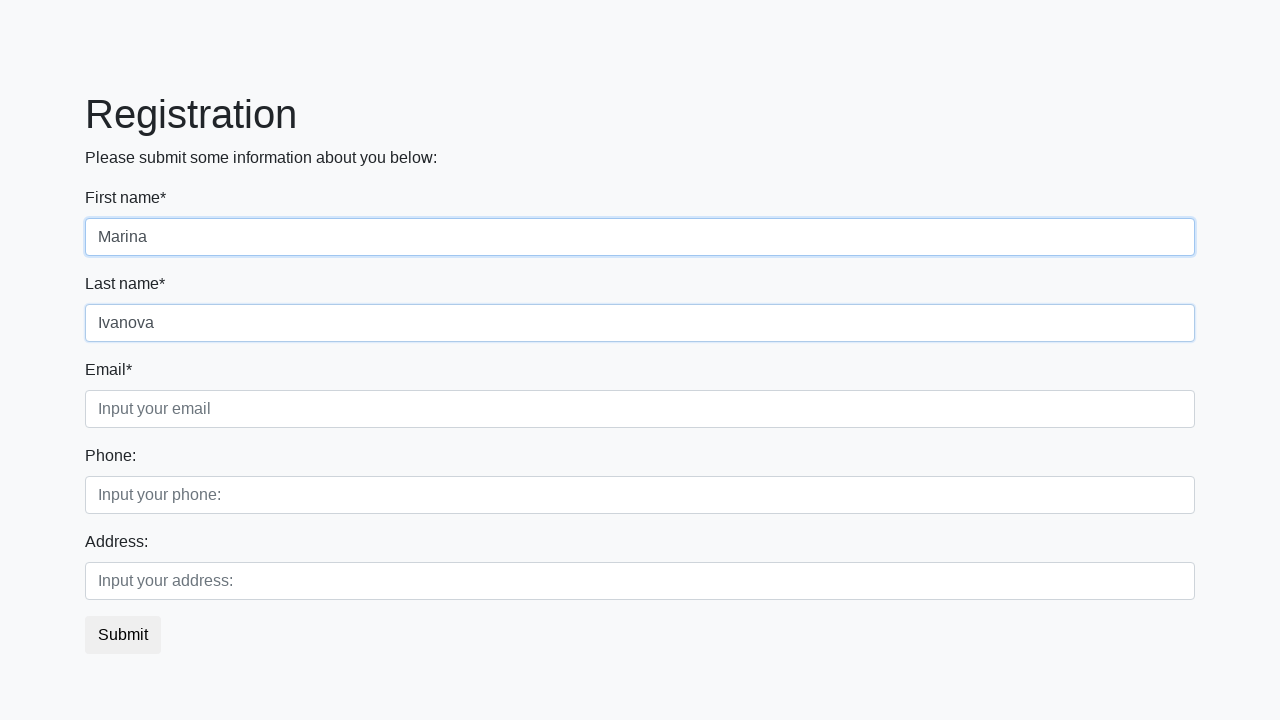

Filled email field with 'marina@mail.com' on .third
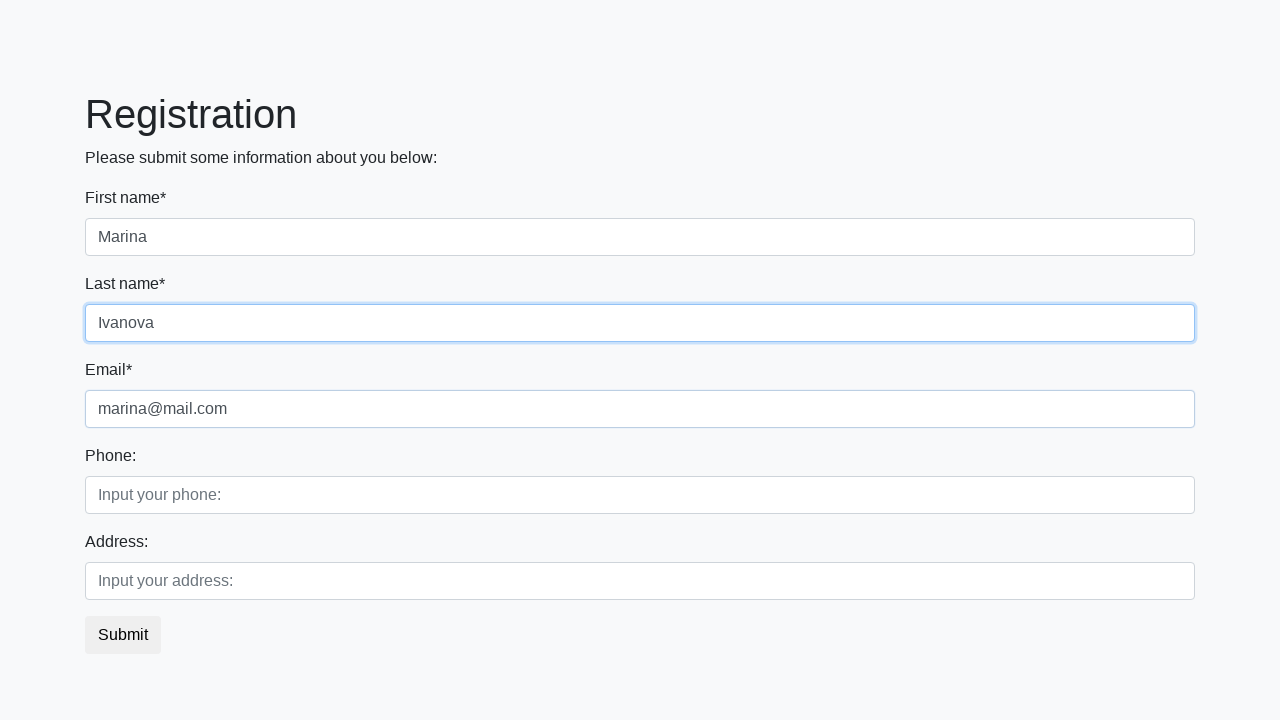

Clicked Submit button to register at (123, 635) on button:has-text('Submit')
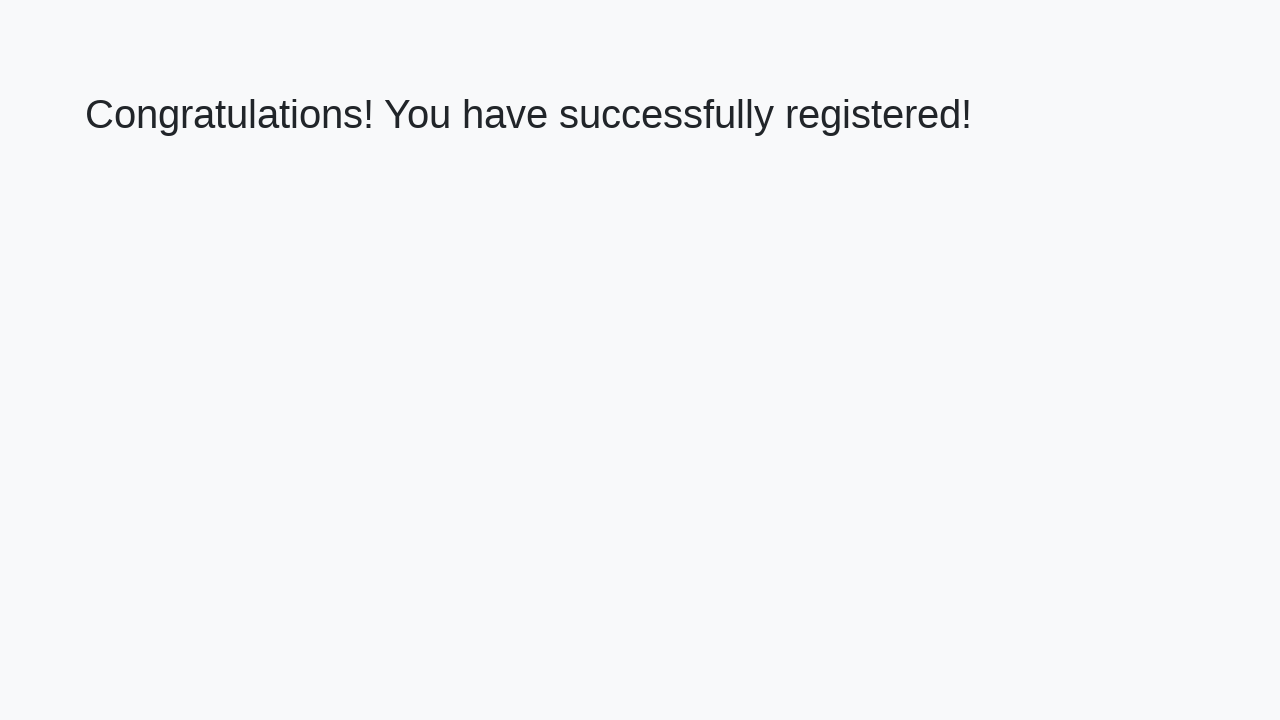

Success message heading loaded
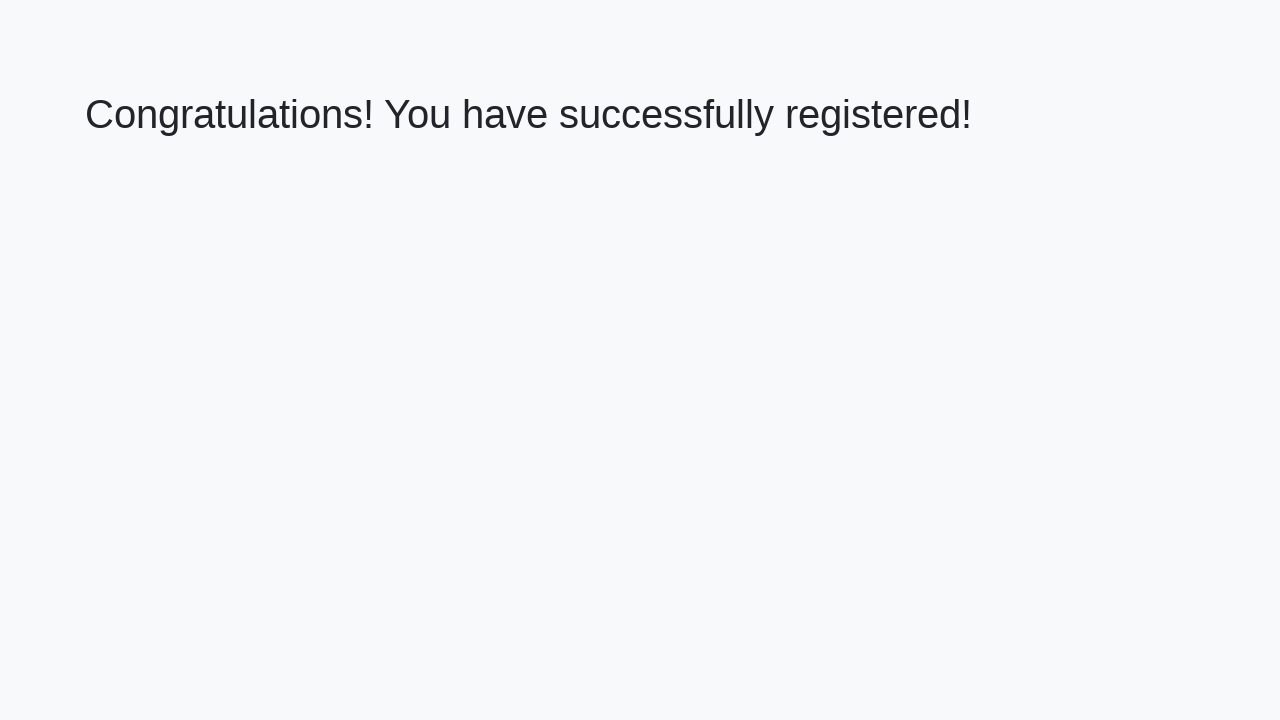

Retrieved success message text
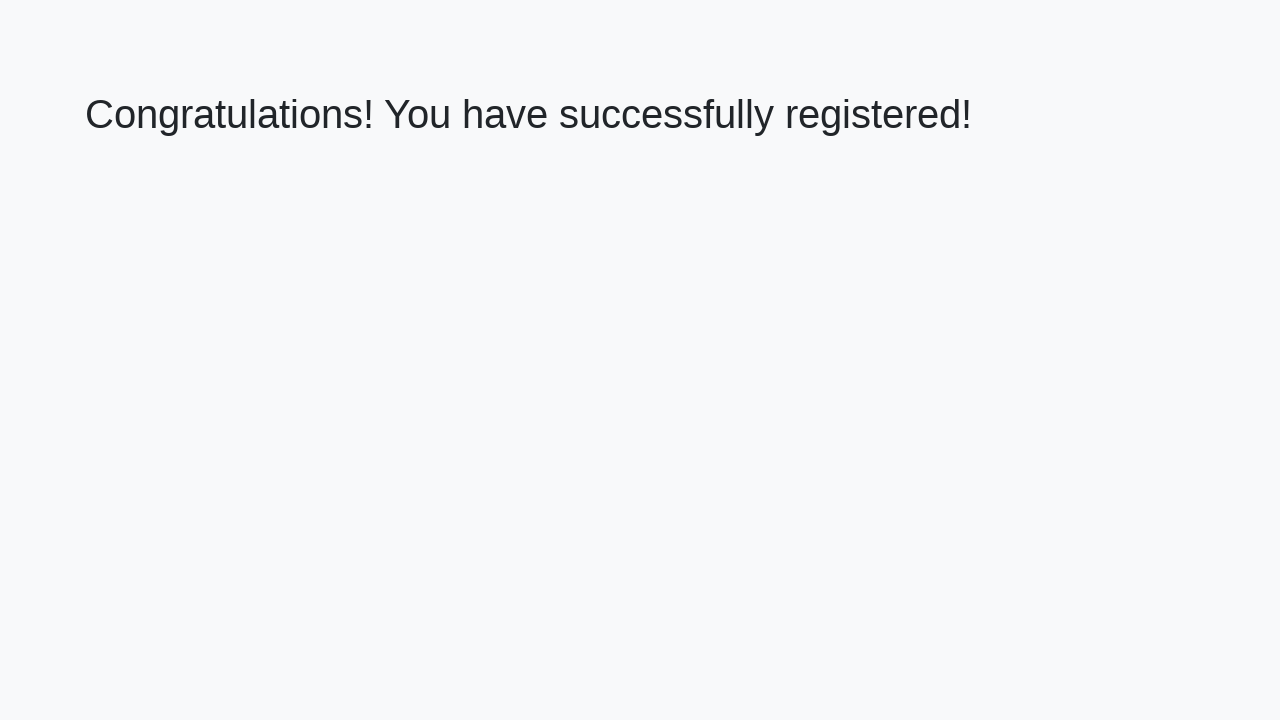

Verified success message: 'Congratulations! You have successfully registered!'
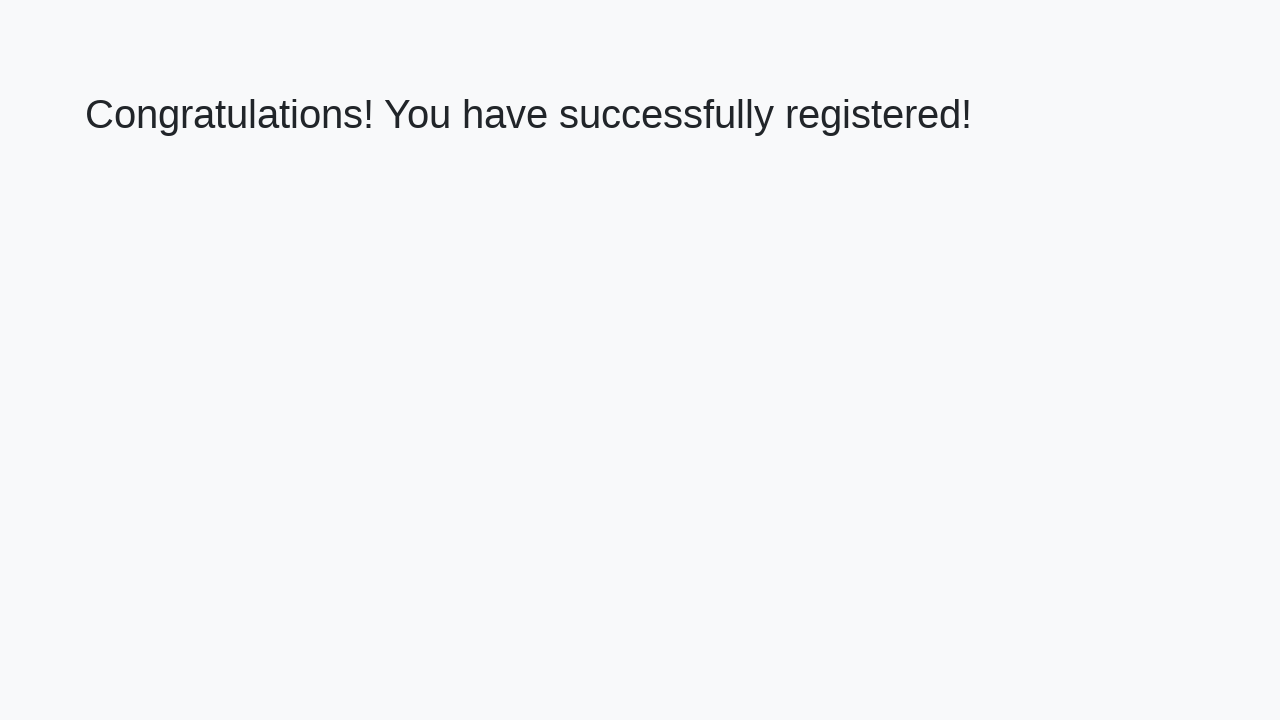

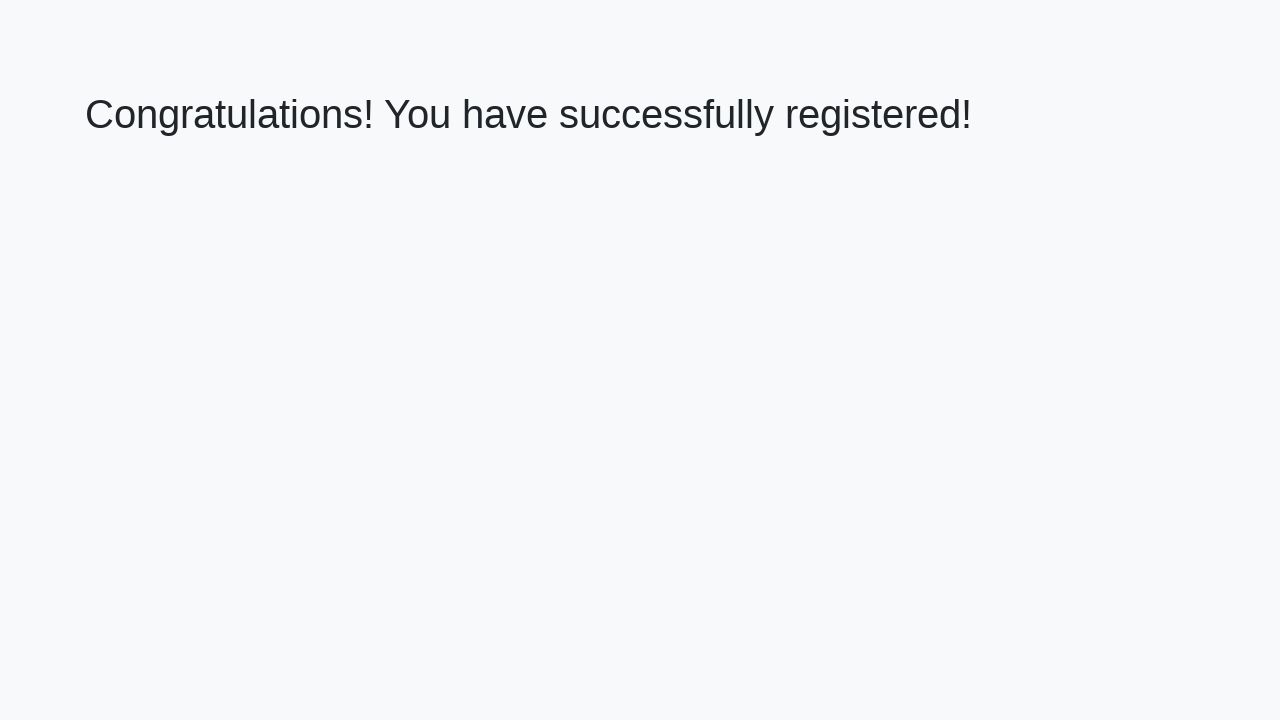